Tests the broken images page by collecting all image source URLs and navigating to each one to verify they are accessible.

Starting URL: https://the-internet.herokuapp.com/broken_images

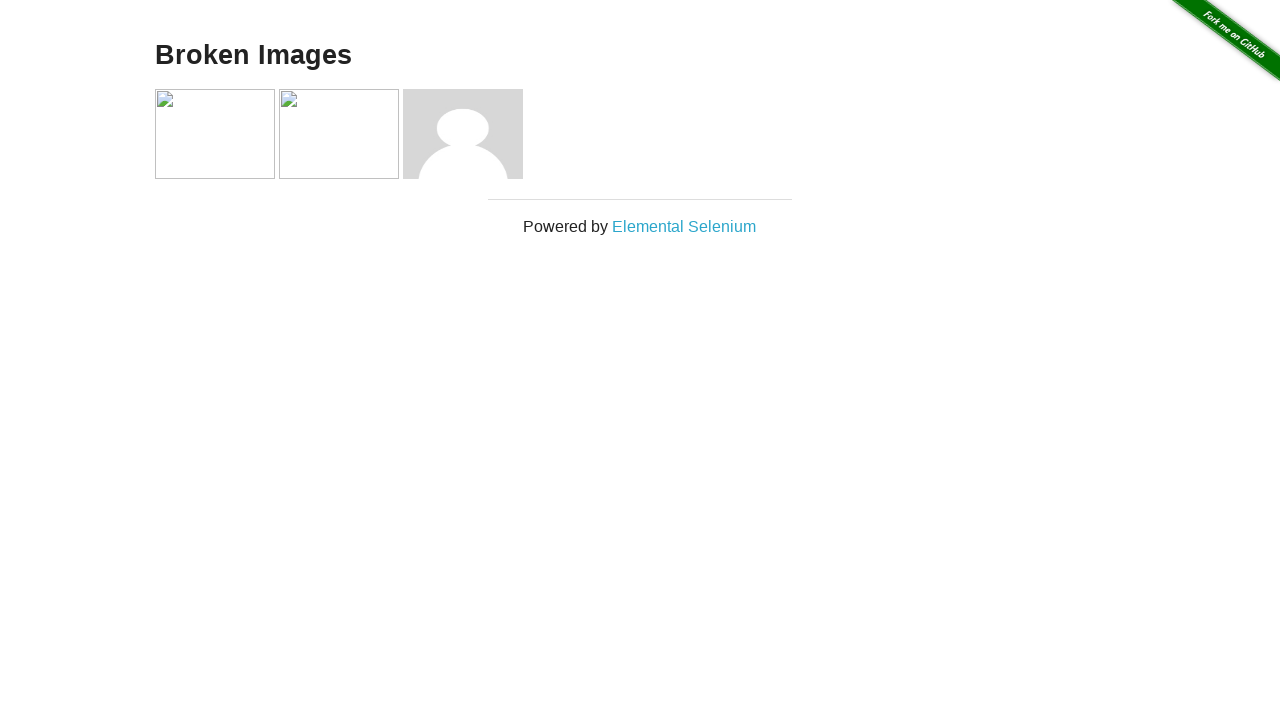

Located all image elements on the broken images page
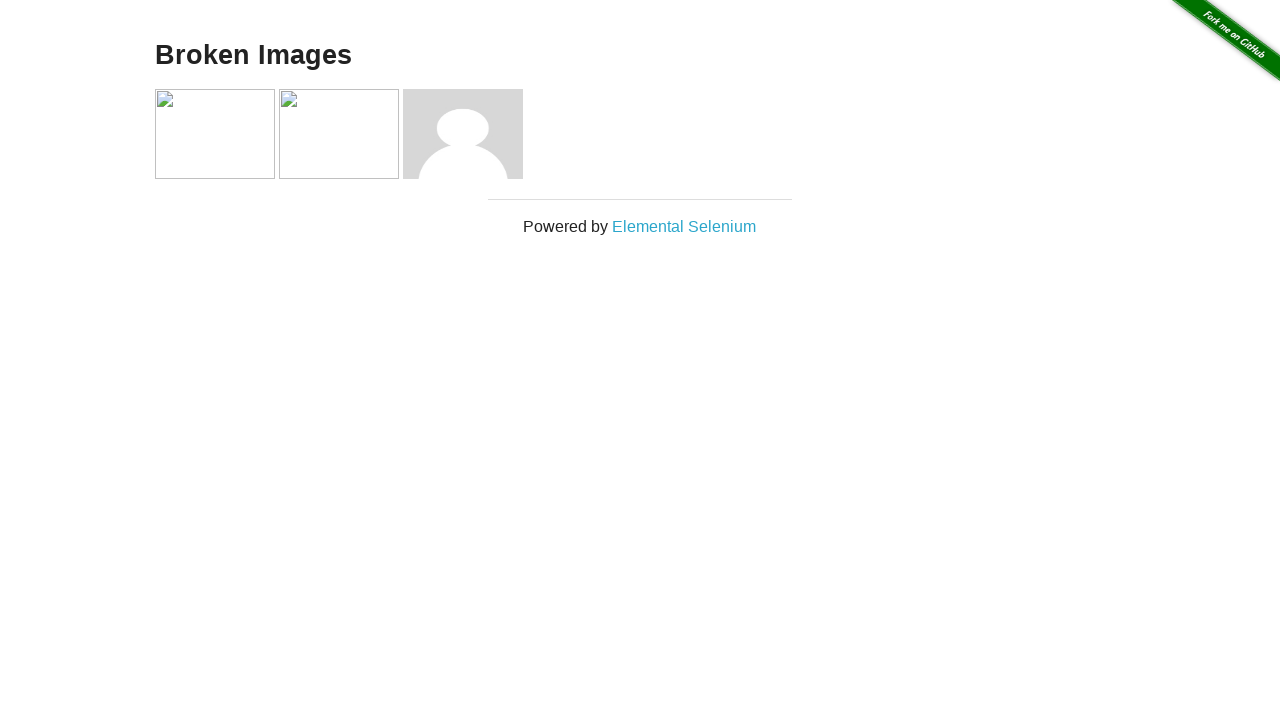

Extracted source URLs from all image elements
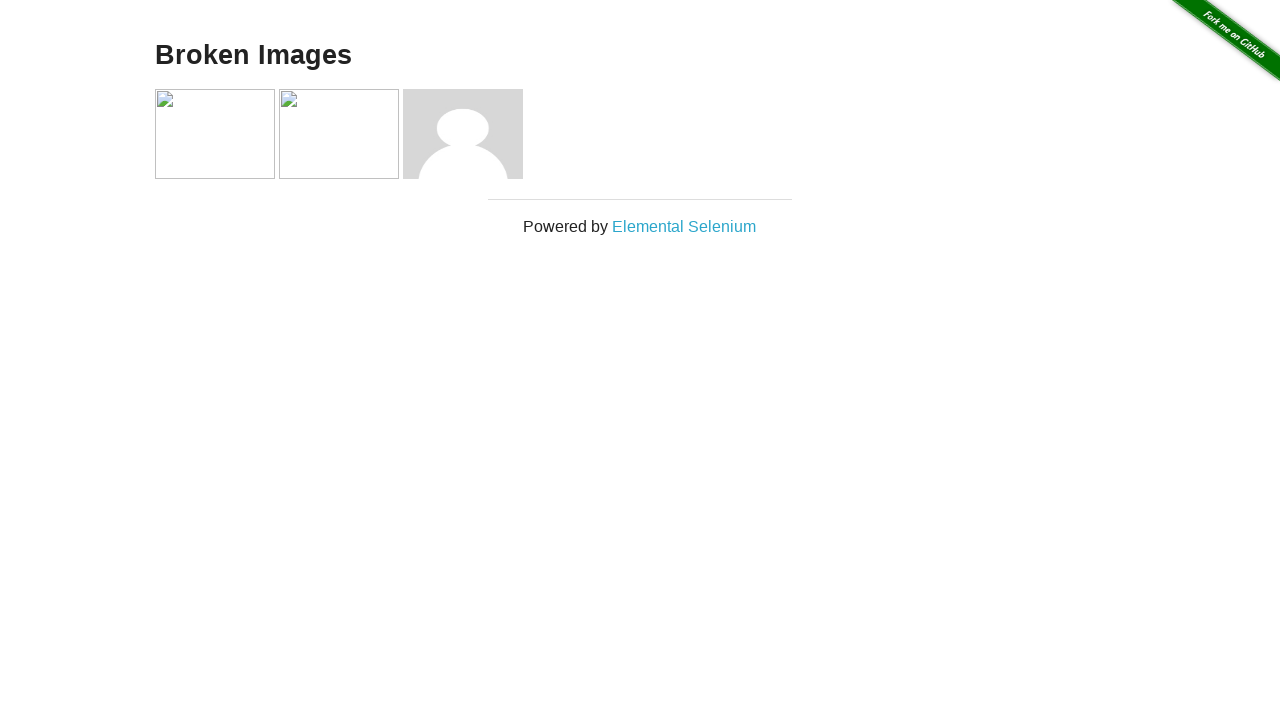

Navigated to image URL to verify accessibility: https://the-internet.herokuapp.com/img/forkme_right_green_007200.png
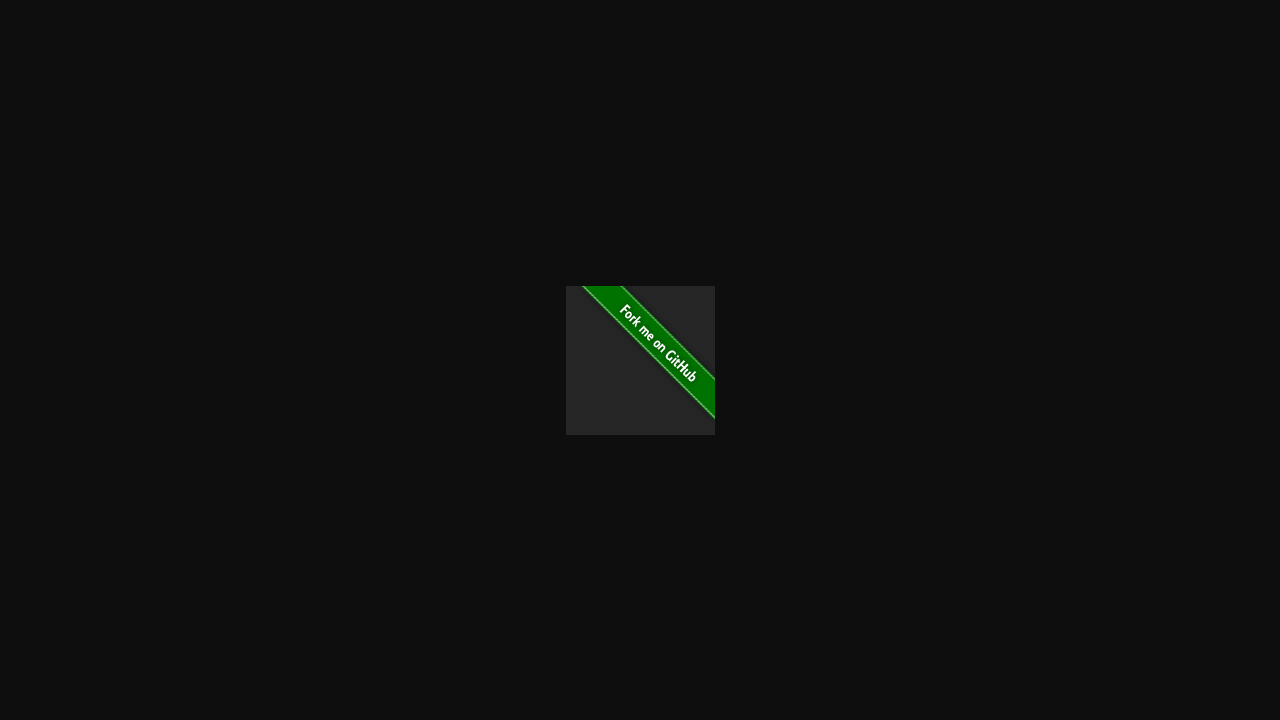

Navigated to image URL to verify accessibility: https://the-internet.herokuapp.com/asdf.jpg
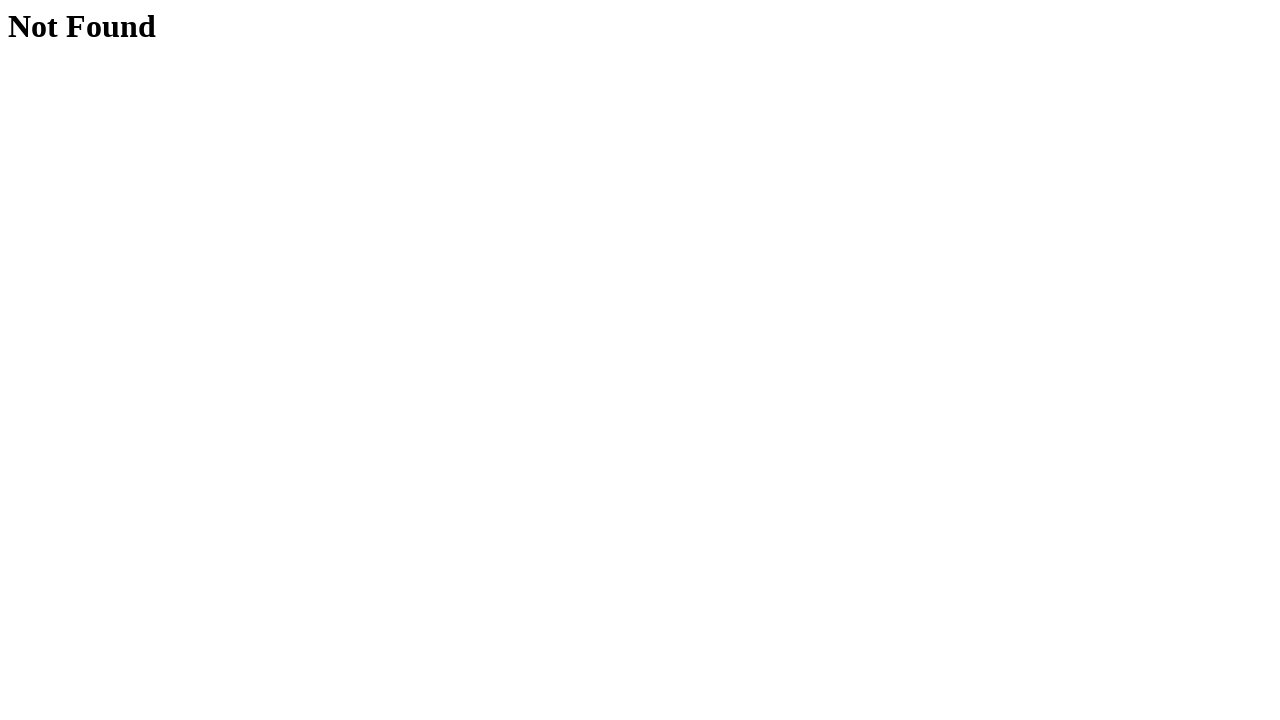

Navigated to image URL to verify accessibility: https://the-internet.herokuapp.com/hjkl.jpg
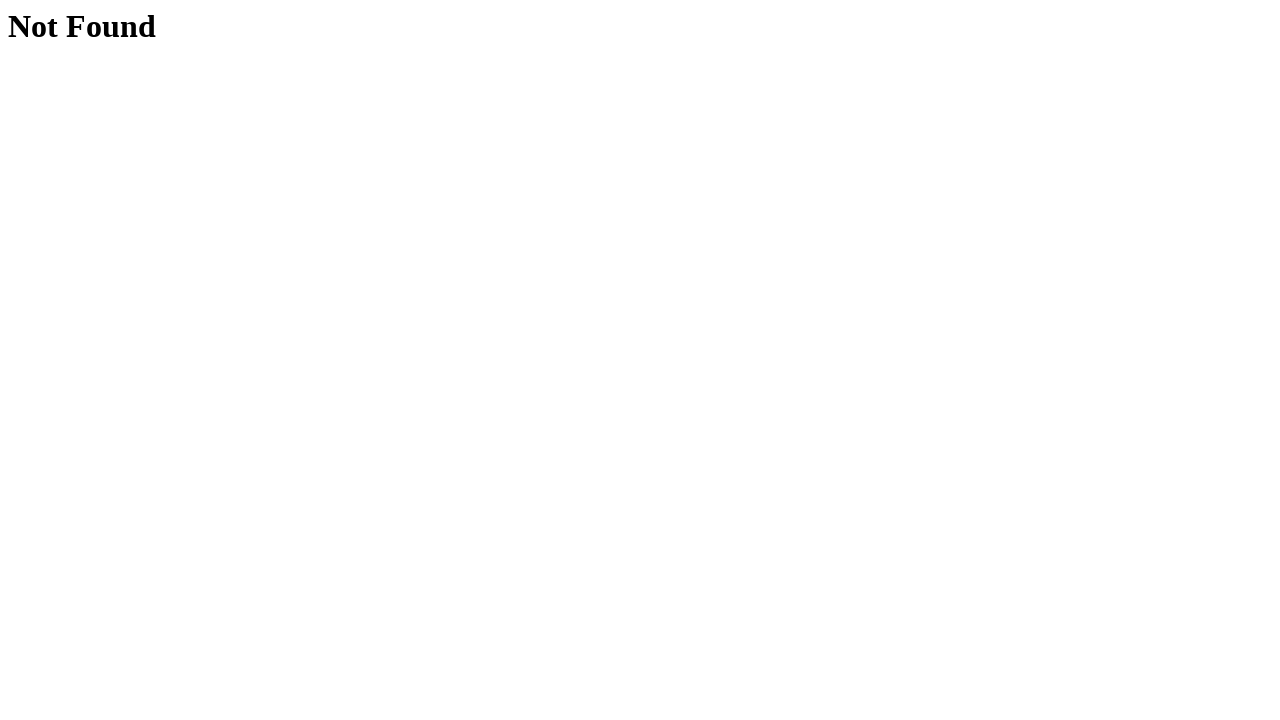

Navigated to image URL to verify accessibility: https://the-internet.herokuapp.com/img/avatar-blank.jpg
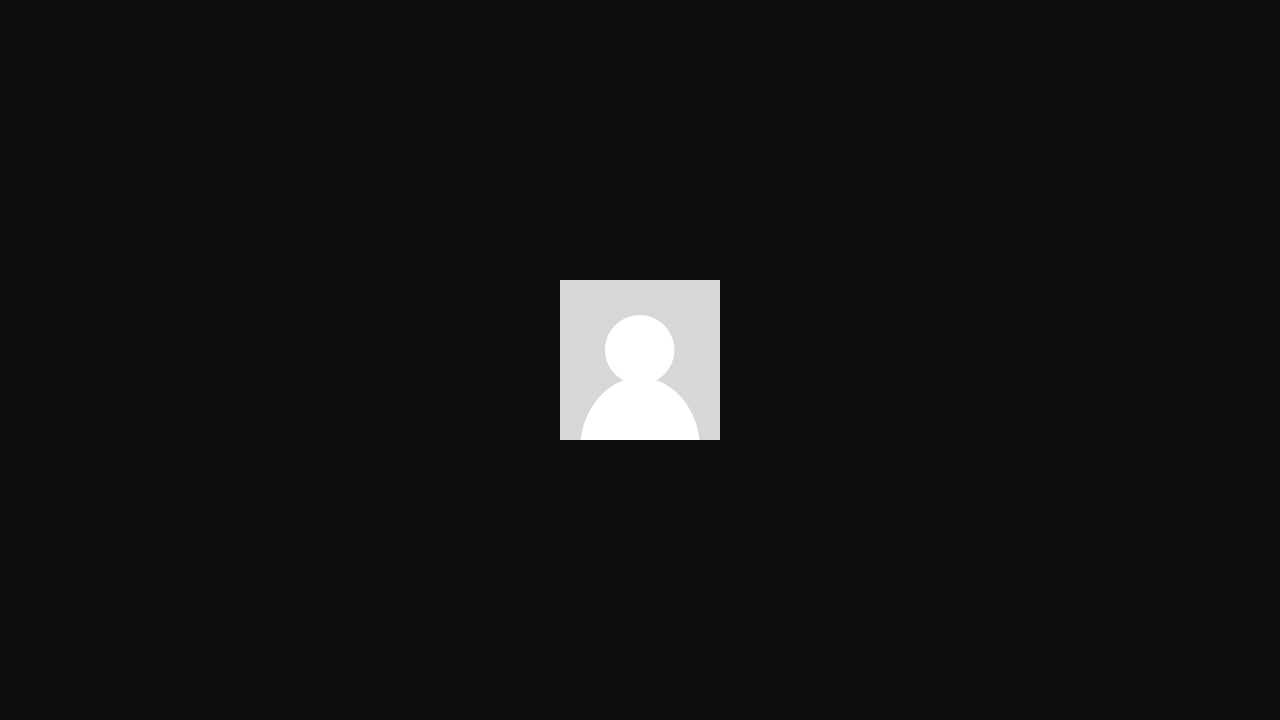

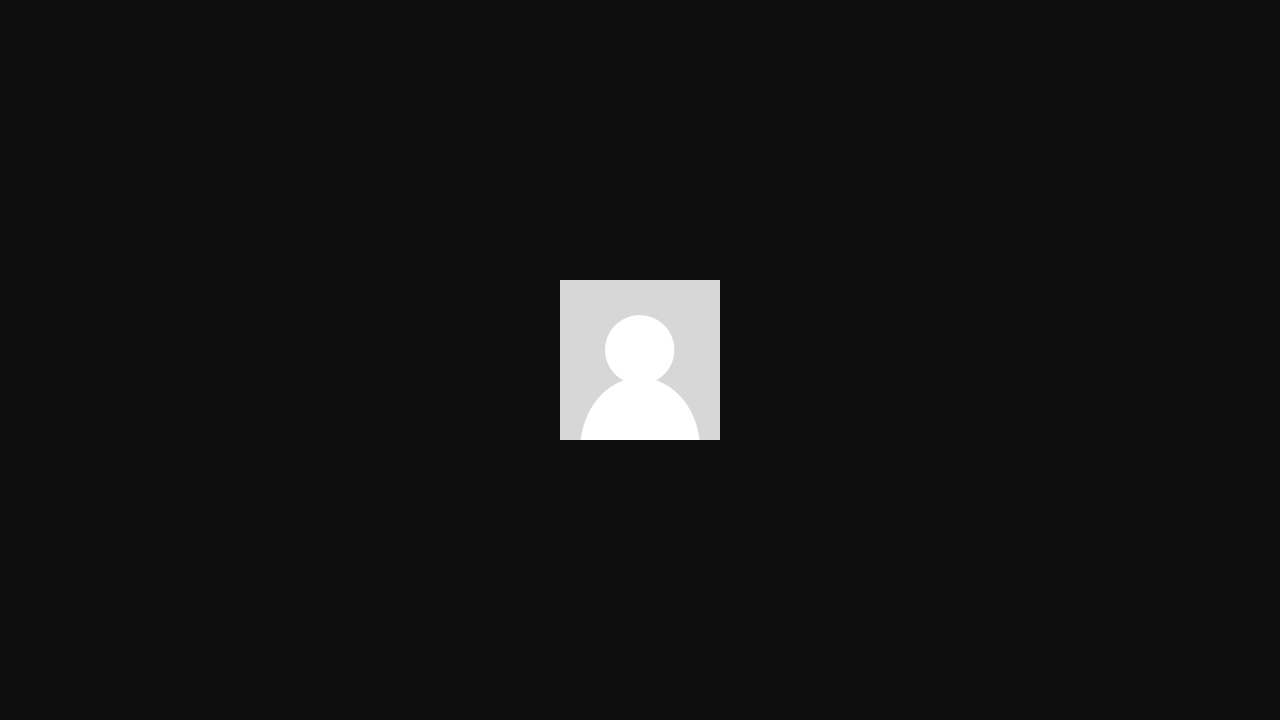